Tests JavaScript alert handling by clicking a button that triggers an alert and then accepting the alert dialog

Starting URL: http://www.tizag.com/javascriptT/javascriptalert.php

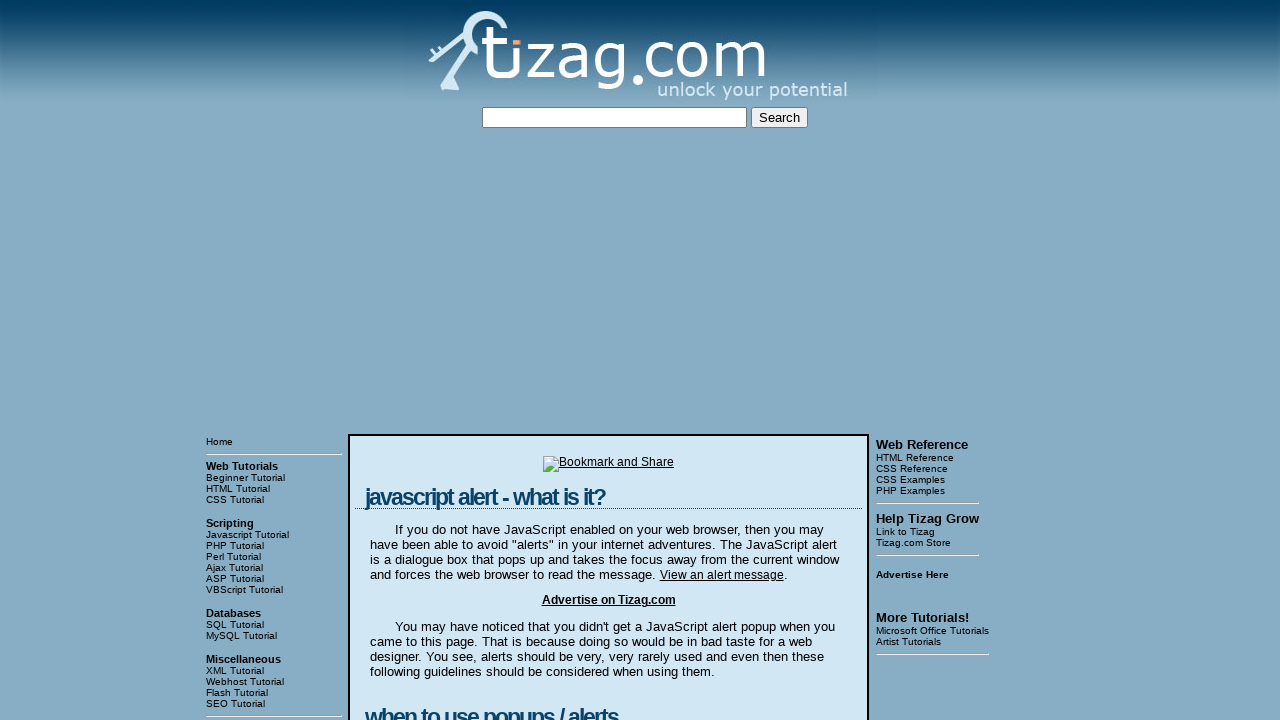

Navigated to JavaScript alert test page
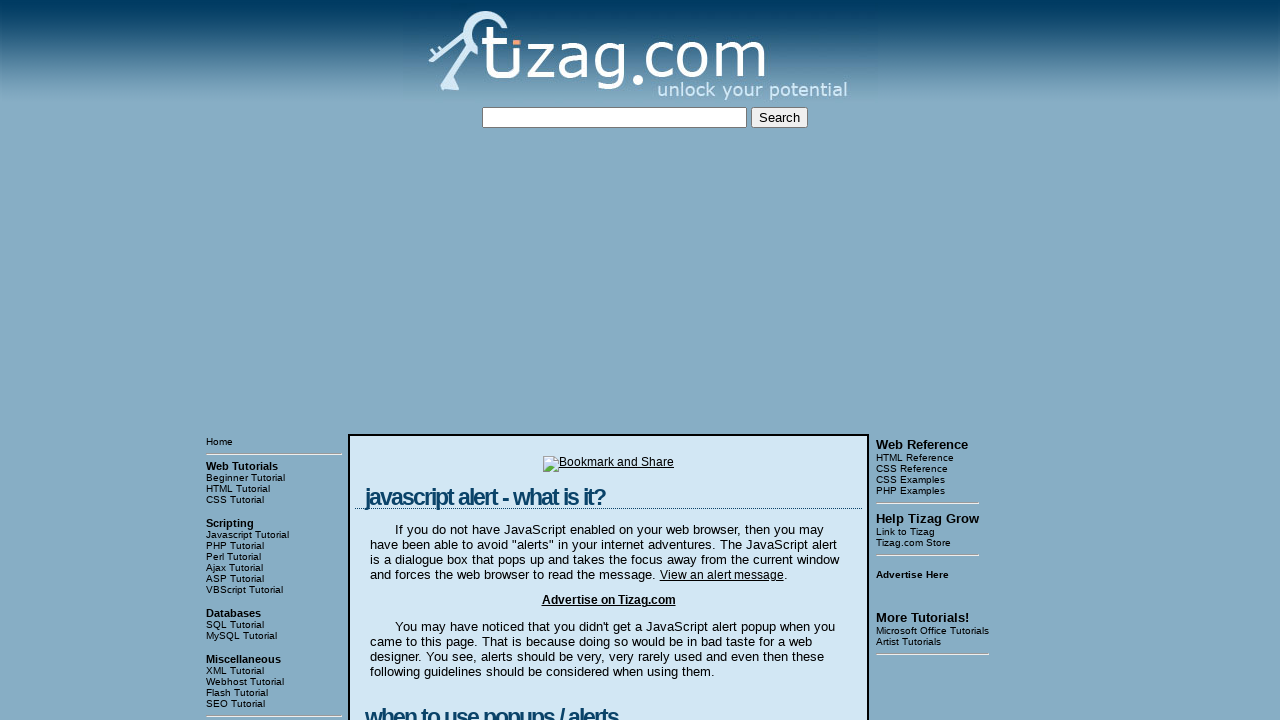

Clicked button to trigger JavaScript alert at (428, 361) on xpath=//html/body/table[3]/tbody/tr[1]/td[2]/table/tbody/tr/td/div[4]/form/input
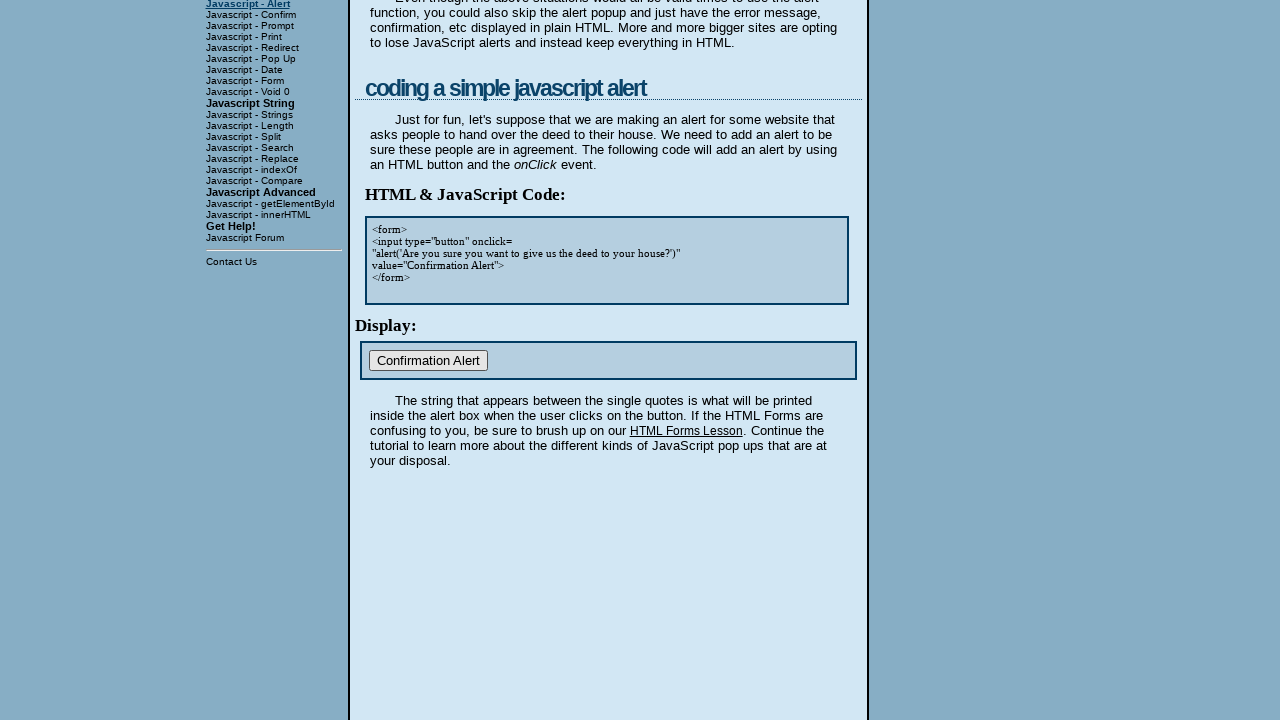

Set up dialog handler to accept alert
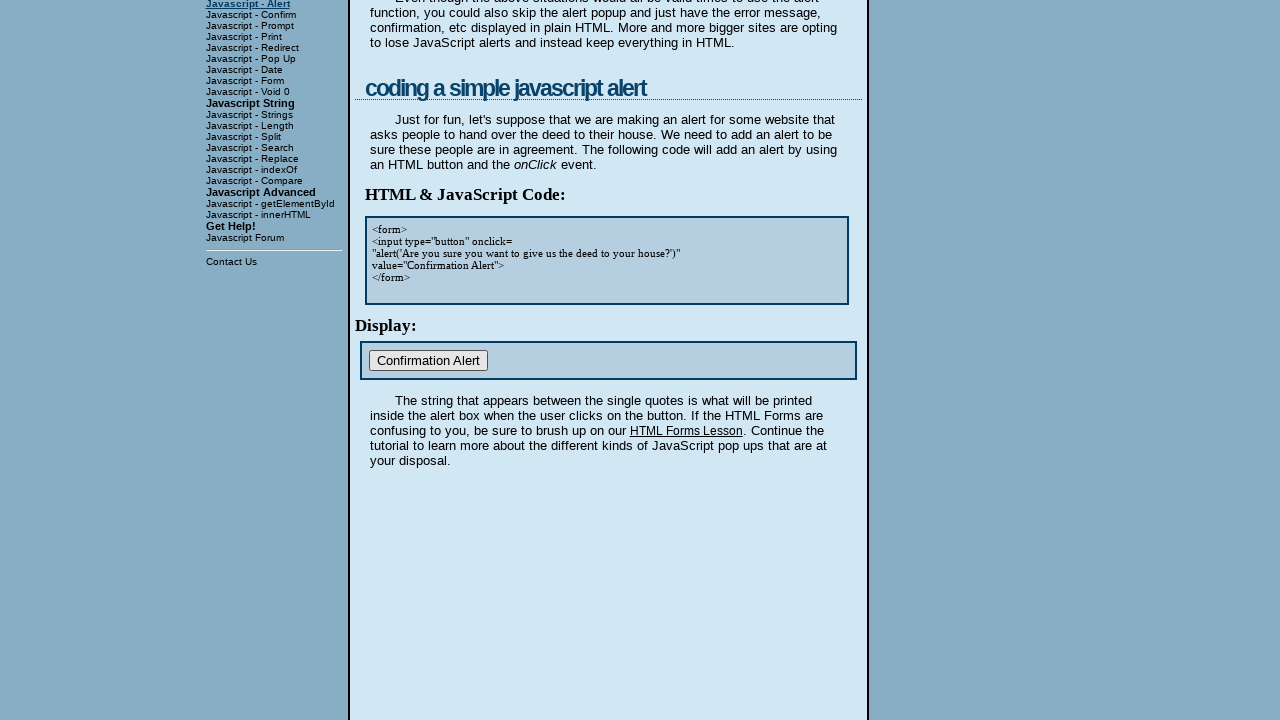

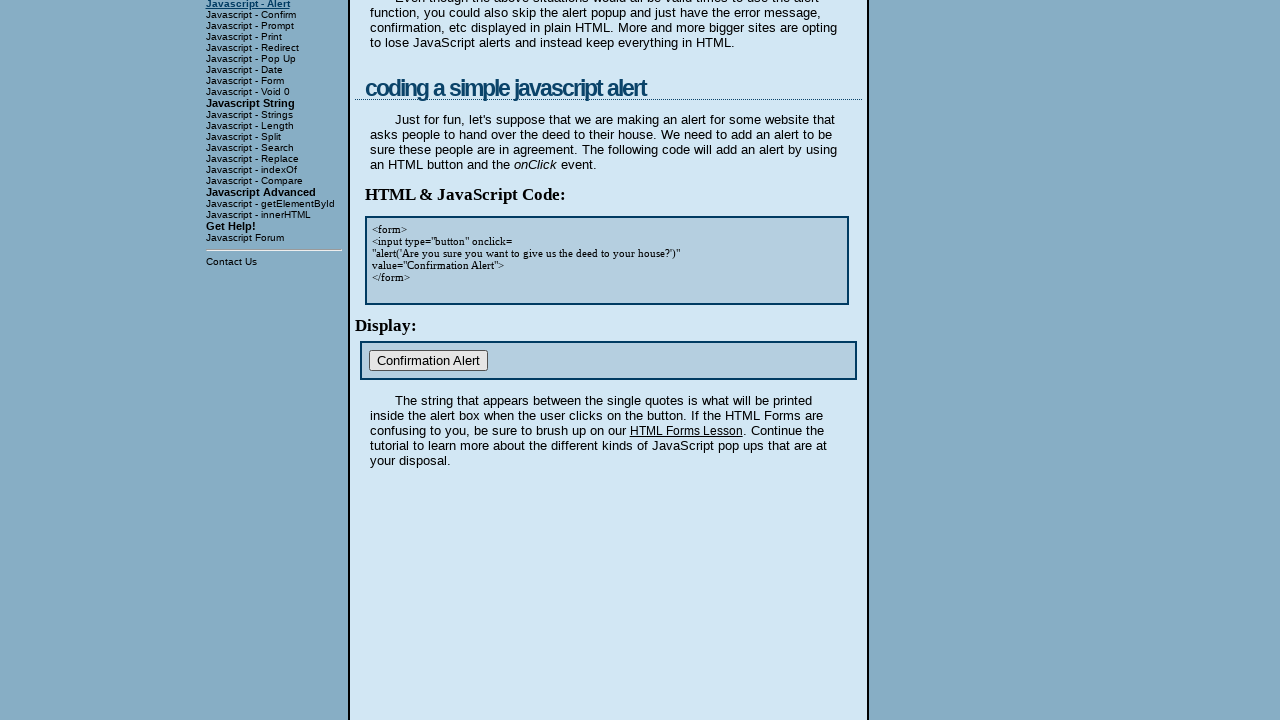